Tests that the currently active filter link is highlighted with a selected class.

Starting URL: https://demo.playwright.dev/todomvc

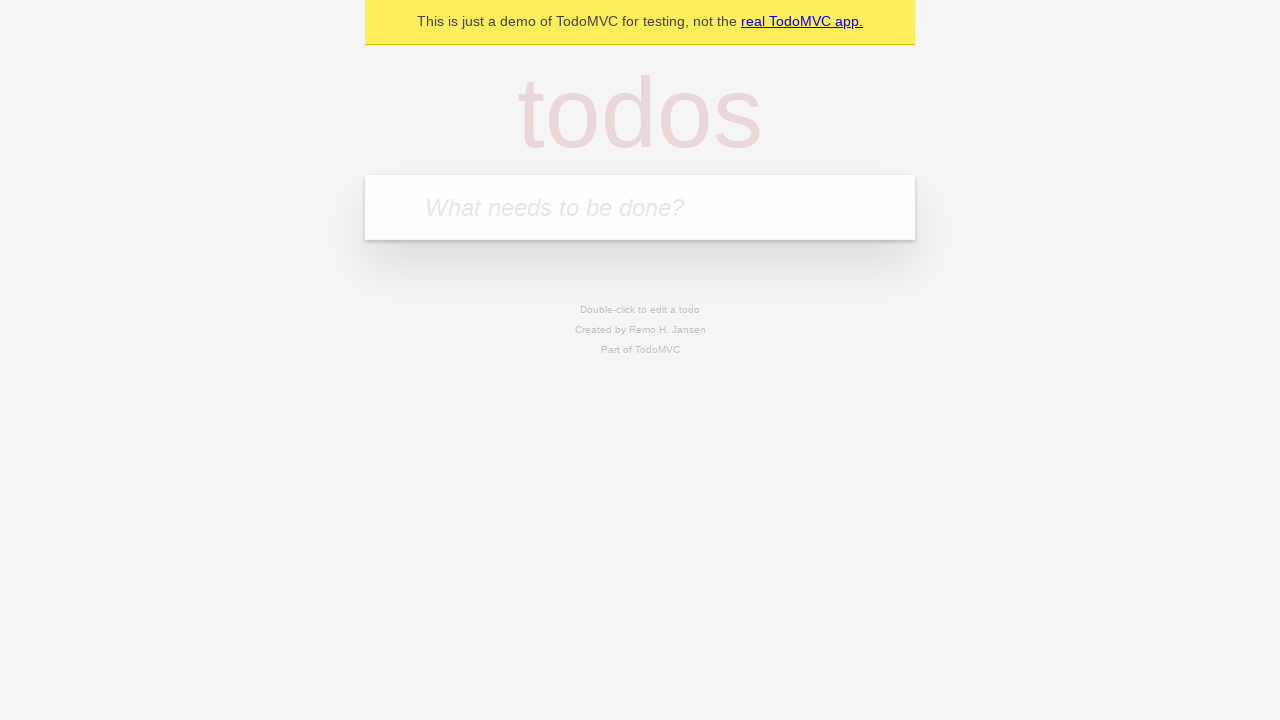

Filled todo input with 'buy some cheese' on internal:attr=[placeholder="What needs to be done?"i]
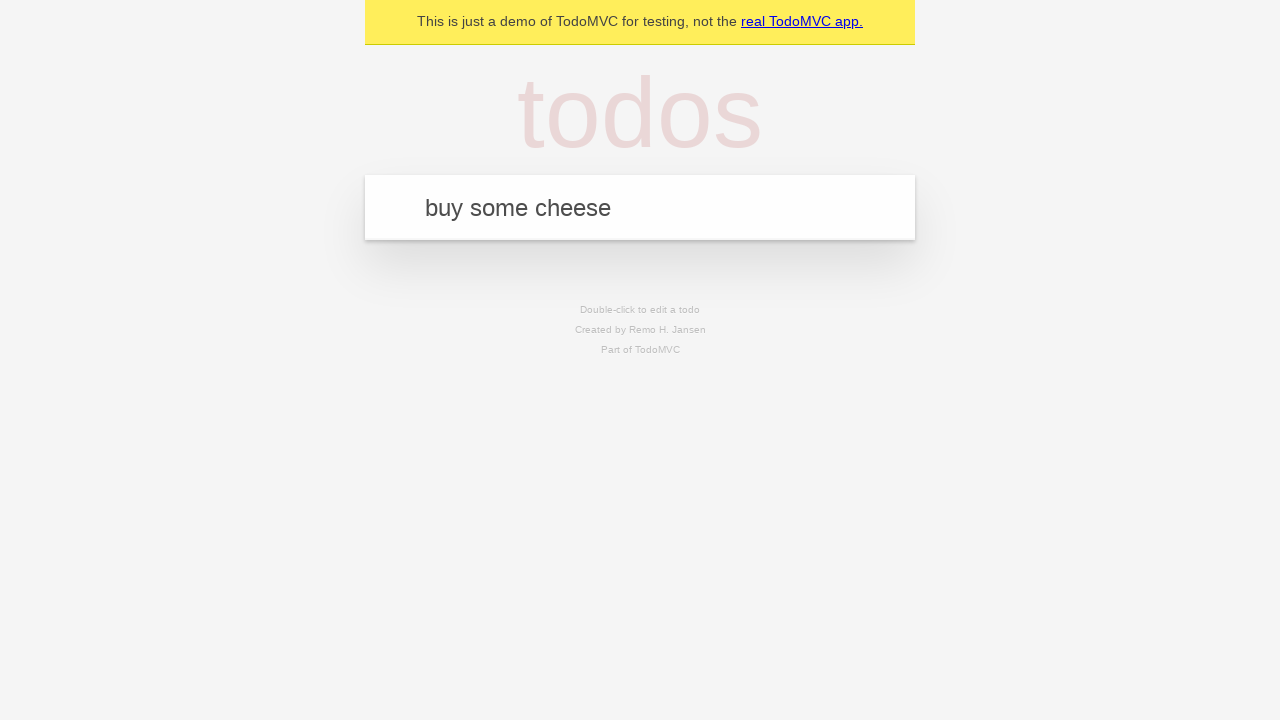

Pressed Enter to add first todo on internal:attr=[placeholder="What needs to be done?"i]
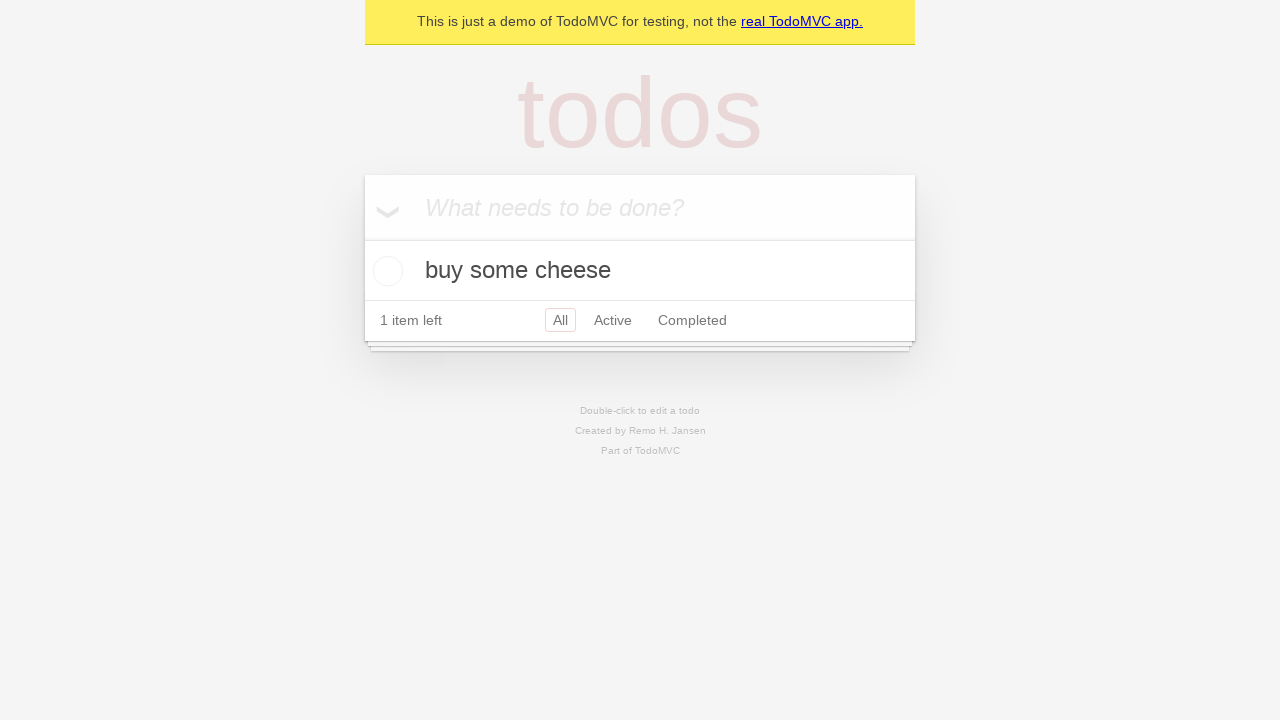

Filled todo input with 'feed the cat' on internal:attr=[placeholder="What needs to be done?"i]
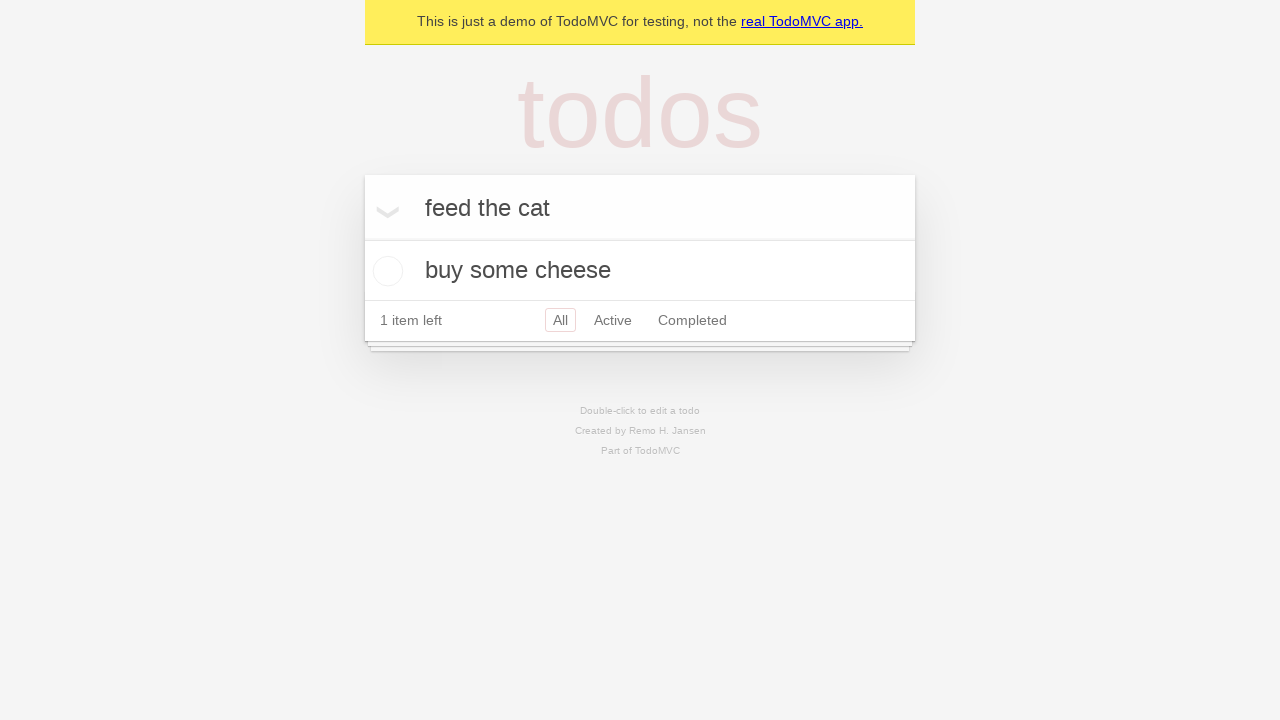

Pressed Enter to add second todo on internal:attr=[placeholder="What needs to be done?"i]
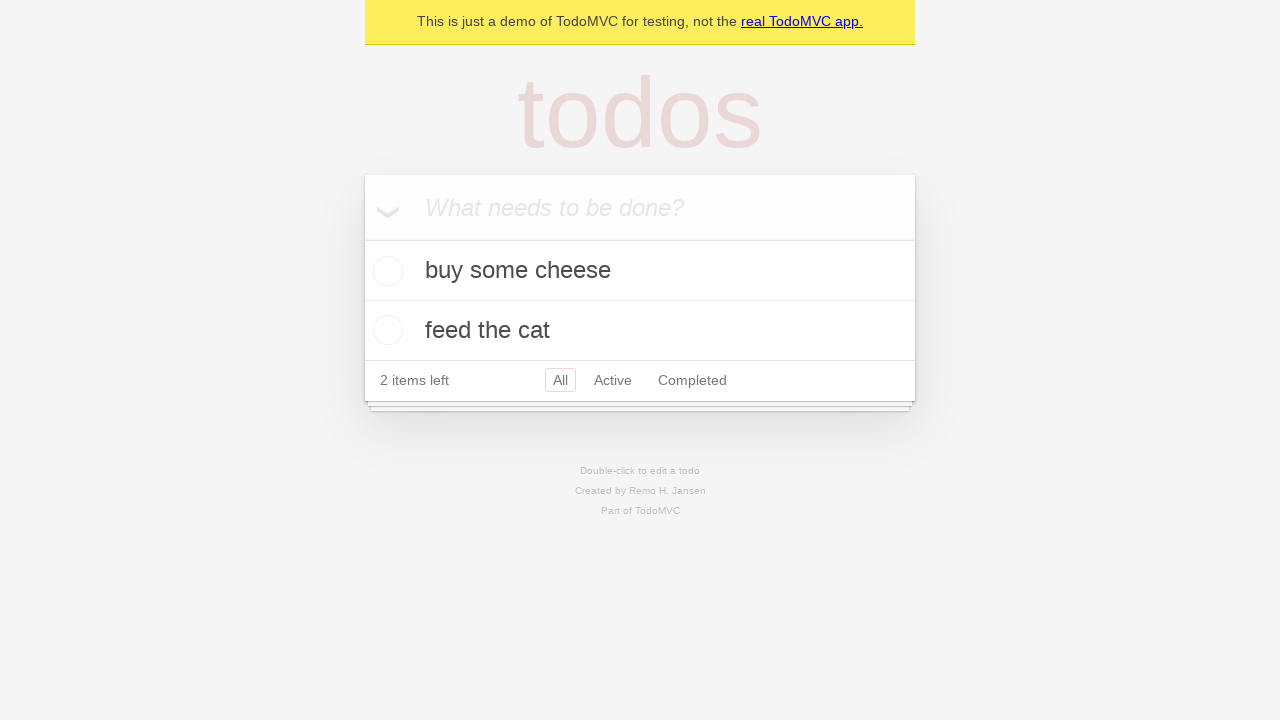

Filled todo input with 'book a doctors appointment' on internal:attr=[placeholder="What needs to be done?"i]
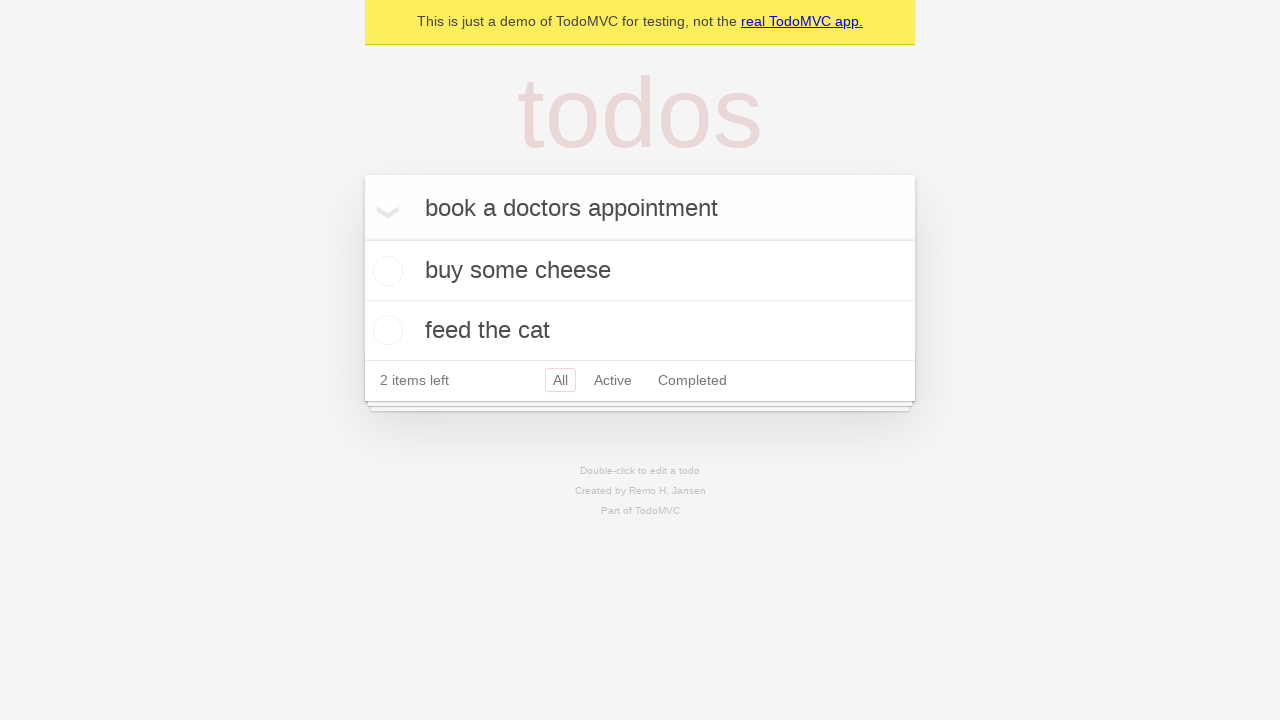

Pressed Enter to add third todo on internal:attr=[placeholder="What needs to be done?"i]
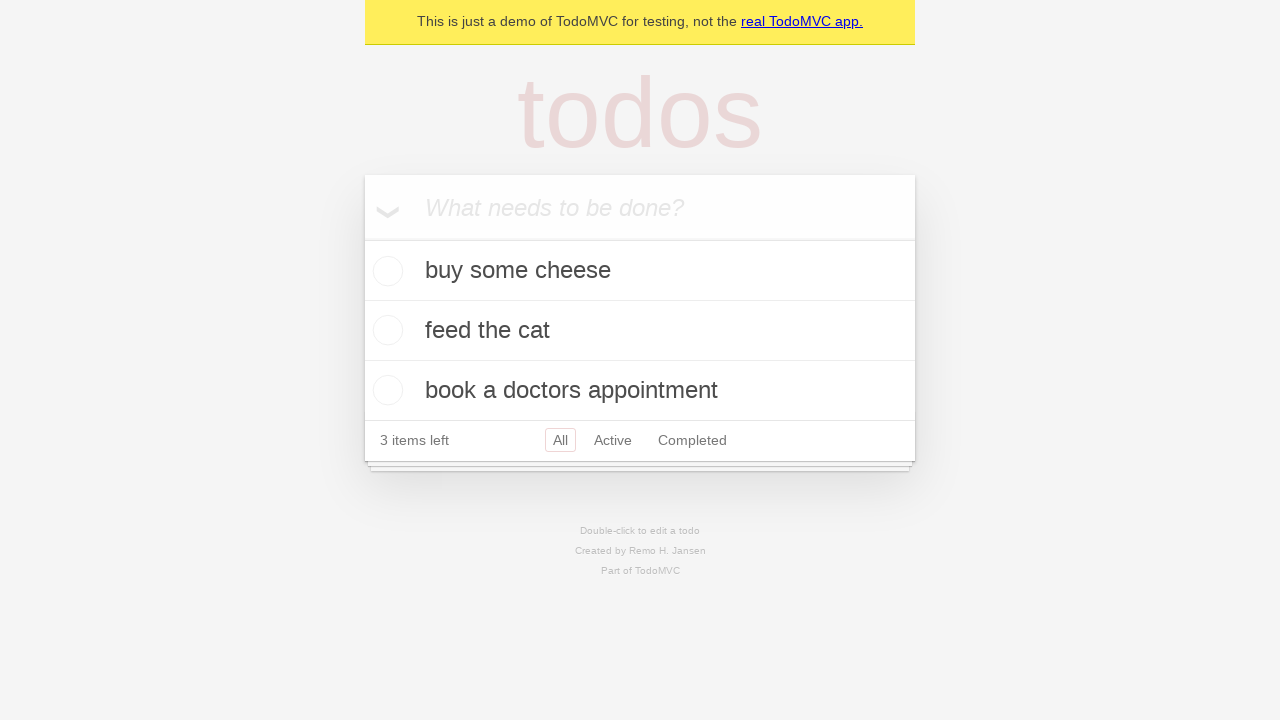

Clicked Active filter link at (613, 440) on internal:role=link[name="Active"i]
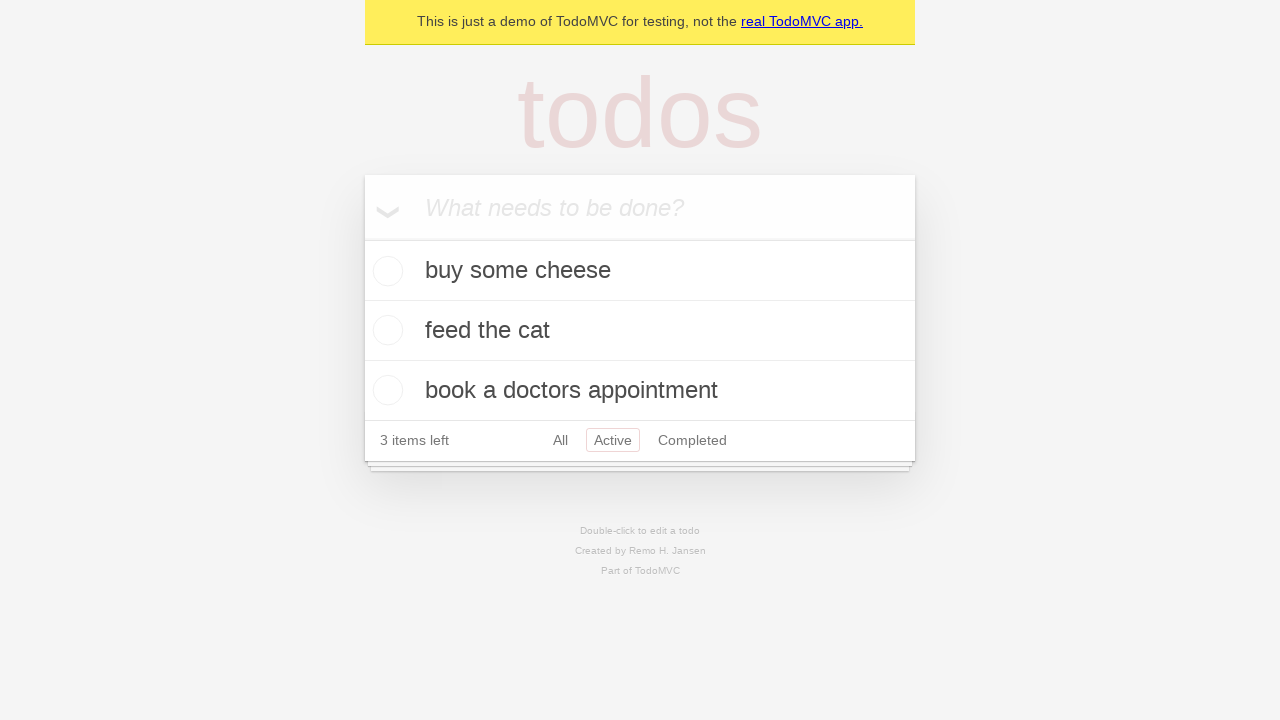

Clicked Completed filter link at (692, 440) on internal:role=link[name="Completed"i]
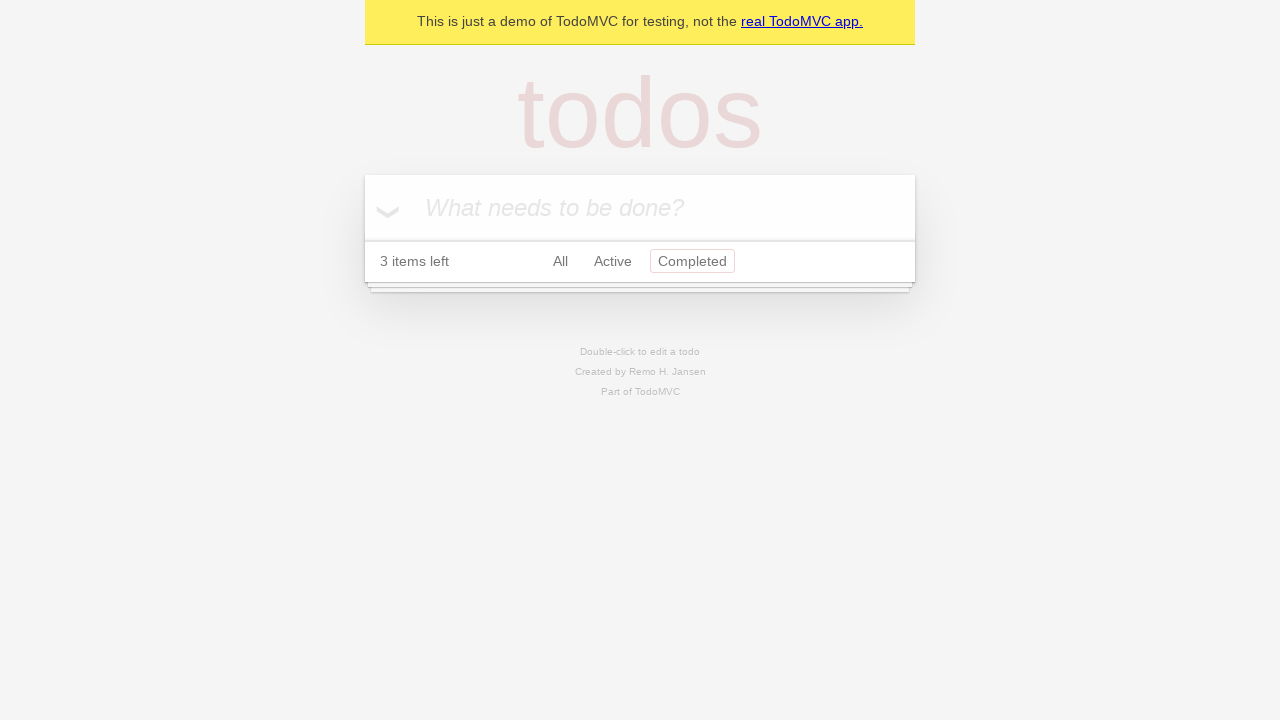

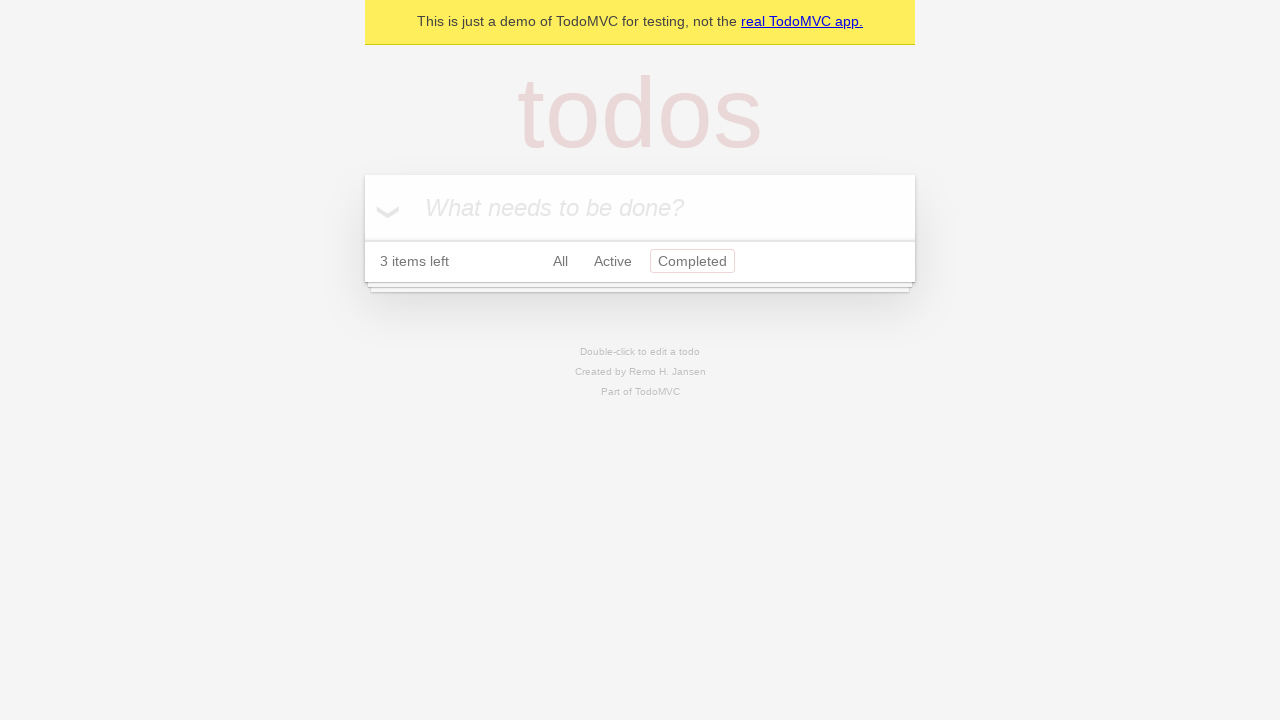